Tests USPS website navigation tabs by counting the number of menu header tabs and clicking on each one, navigating back to the homepage between each click.

Starting URL: https://www.usps.com

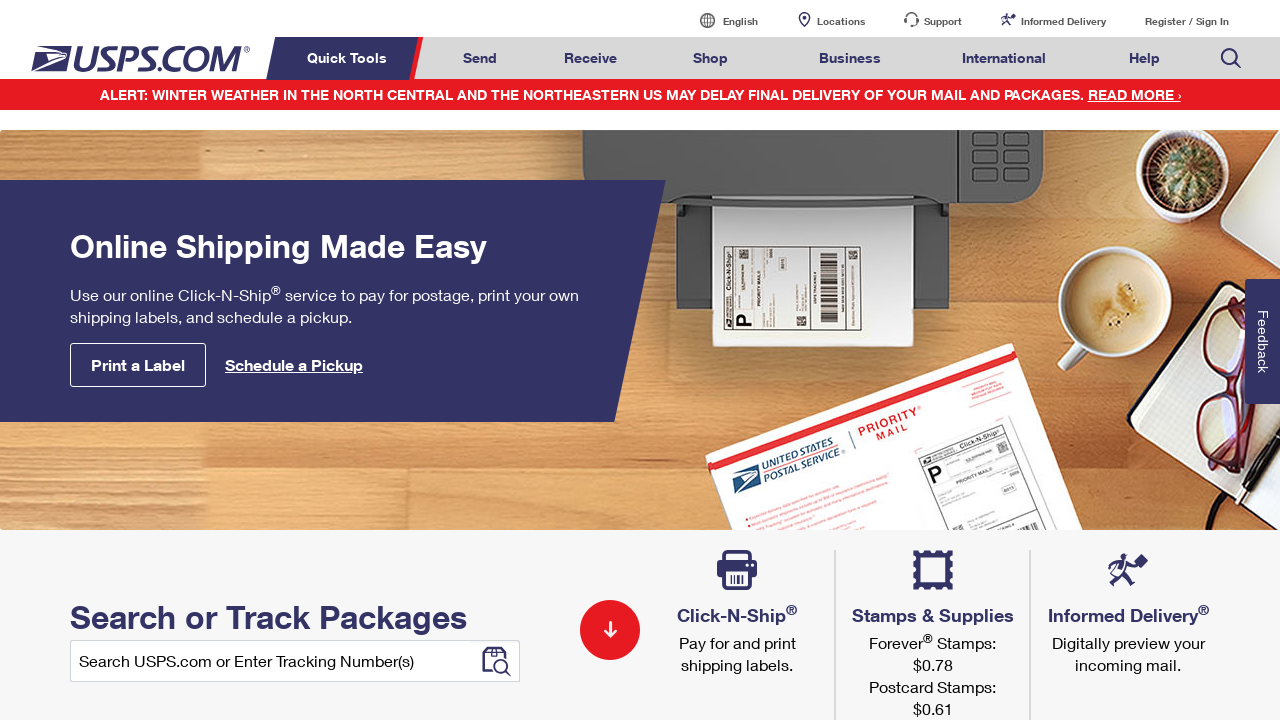

Waited for navigation tabs to be visible
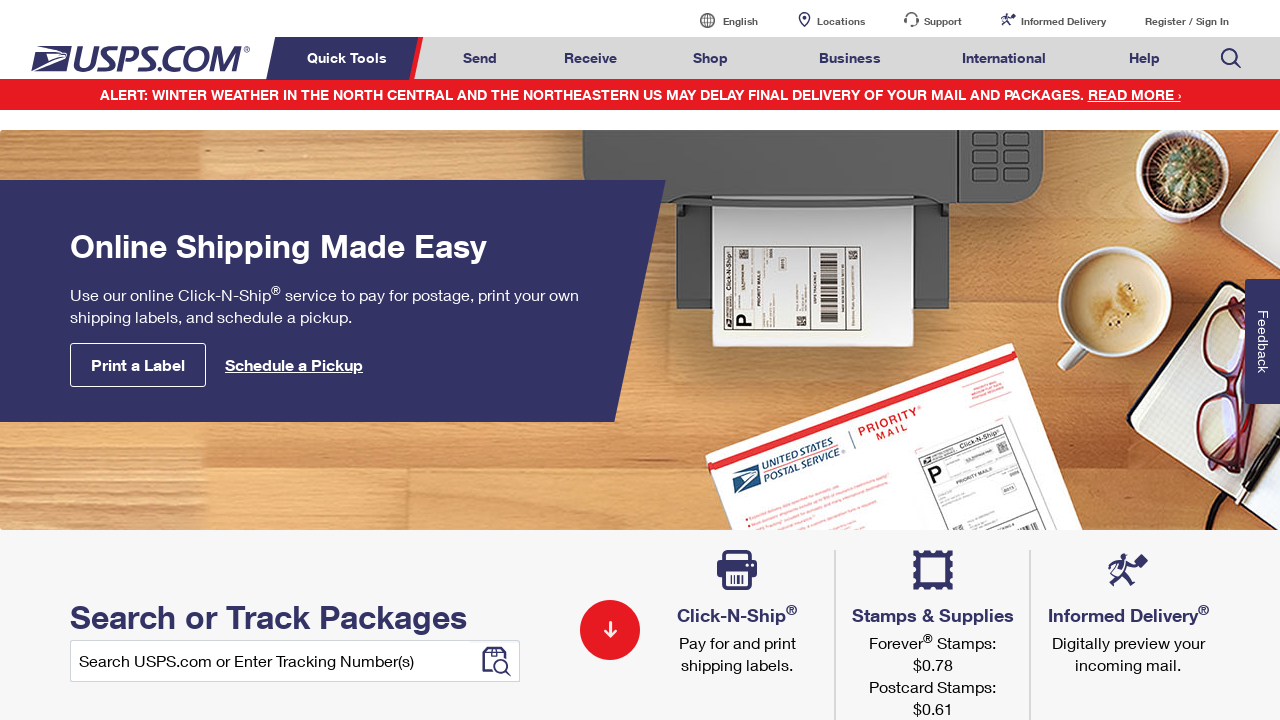

Located all menu header tabs
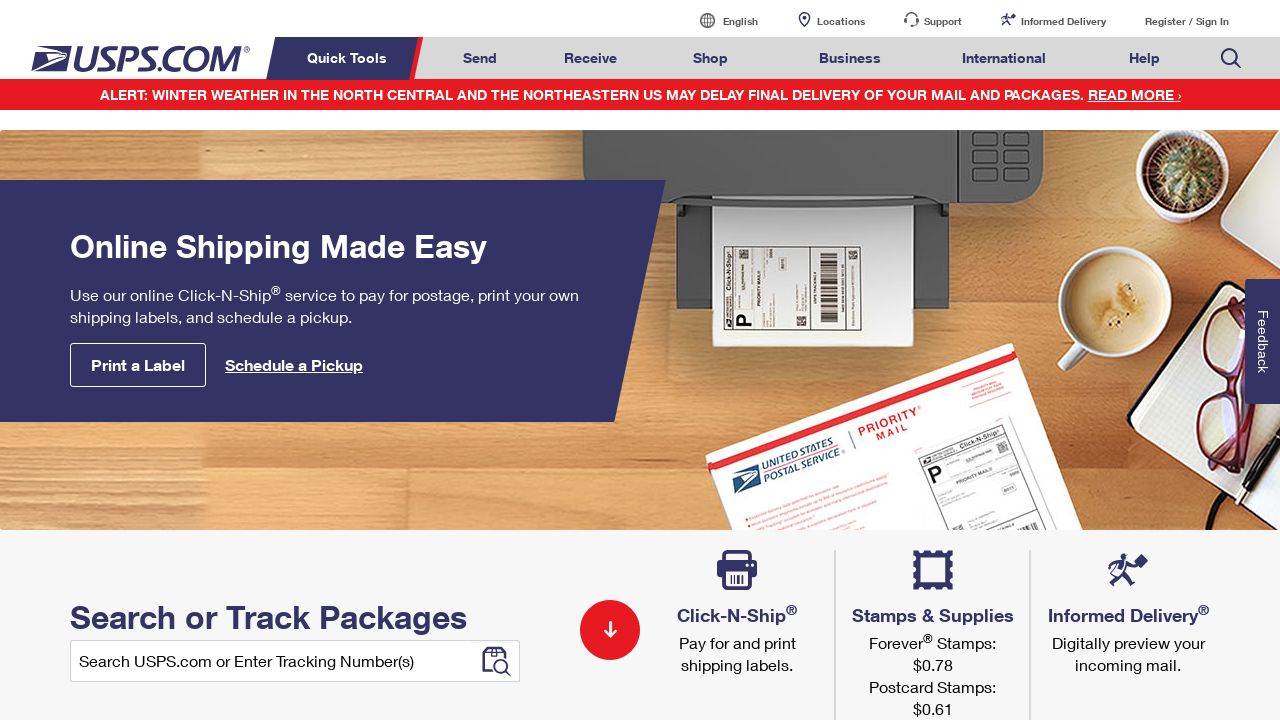

Counted 8 navigation tabs
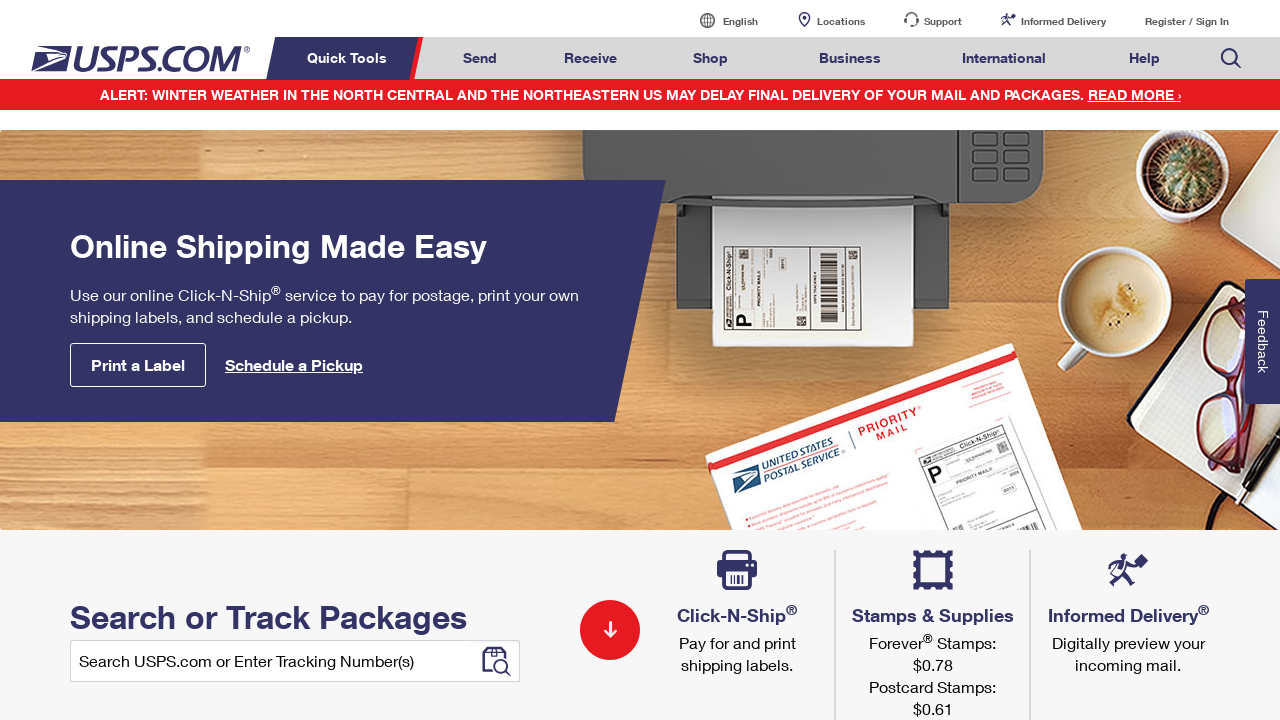

Navigated back to USPS homepage (iteration 1/8)
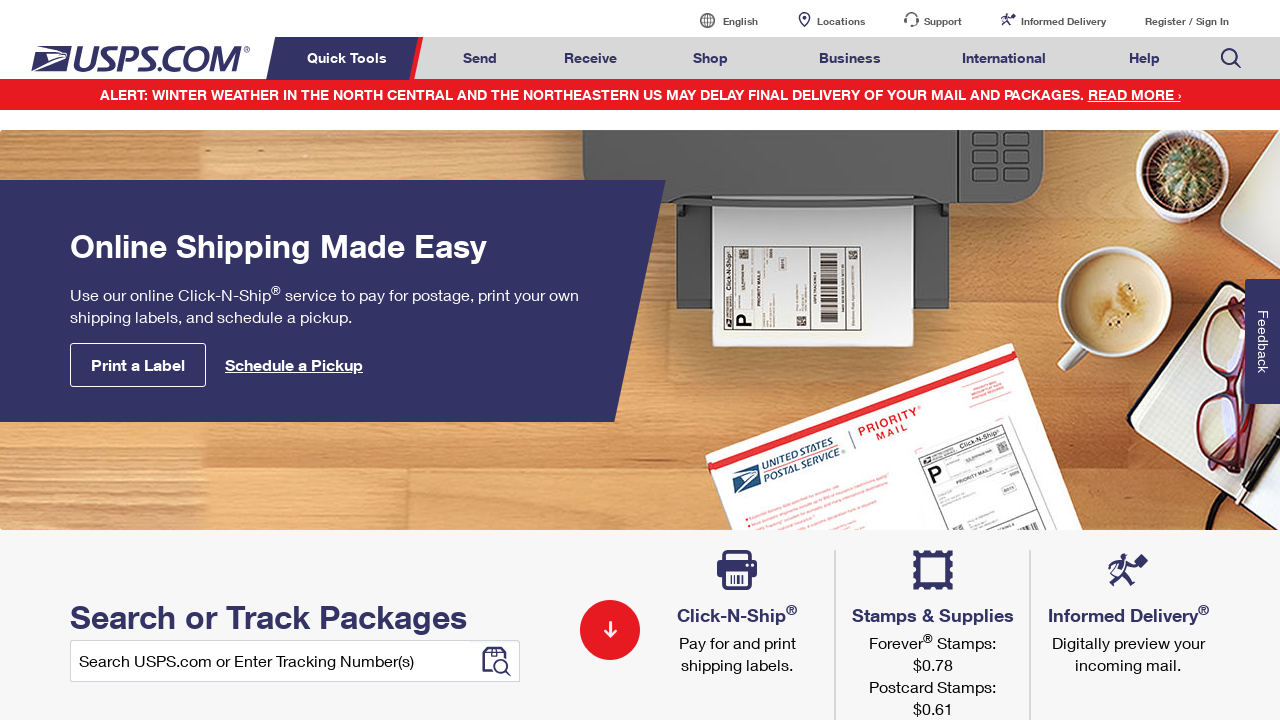

Waited for tabs to reload (iteration 1/8)
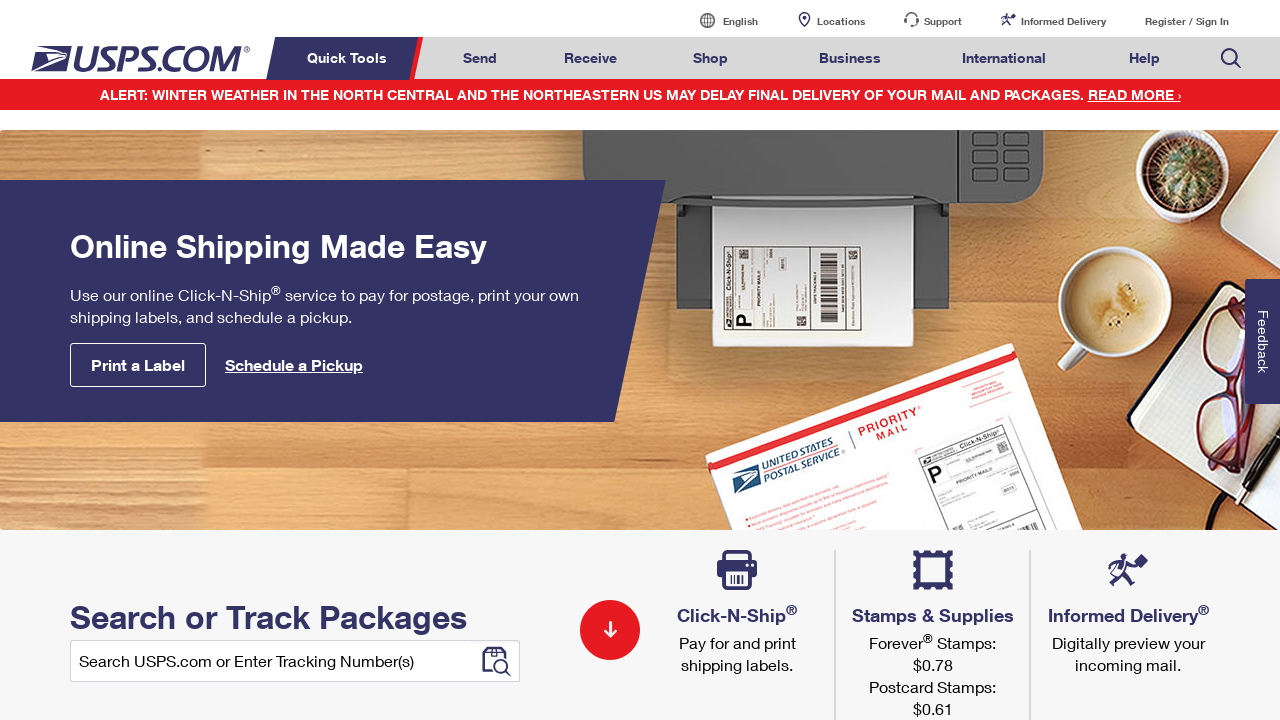

Retrieved fresh reference to menu header tabs (iteration 1/8)
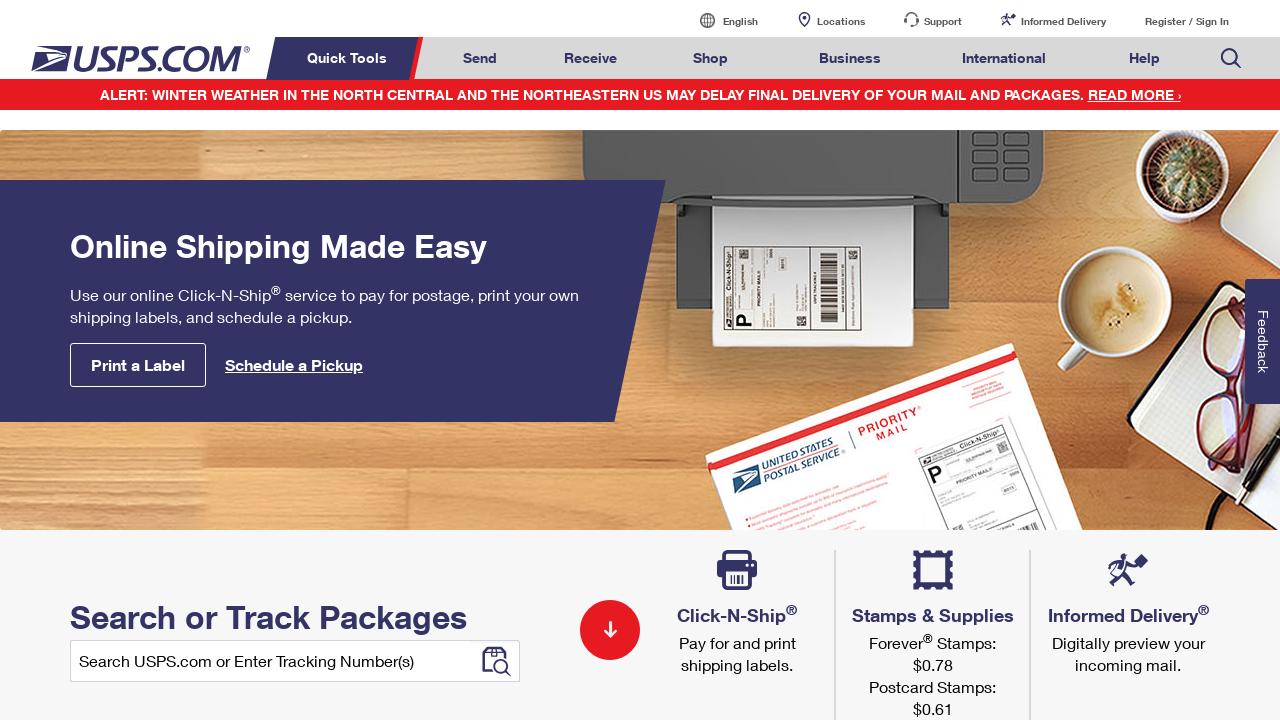

Clicked tab 1 of 8 at (350, 58) on xpath=//li[contains(@class,'menuheader')] >> nth=0
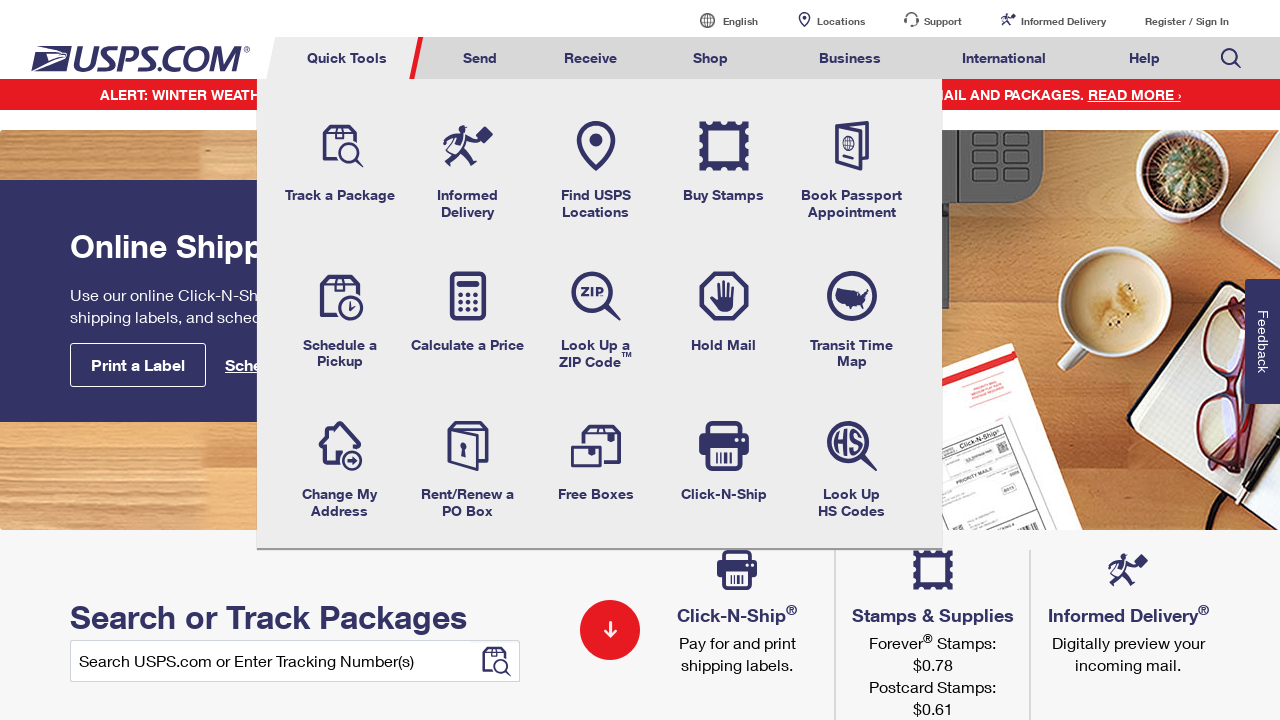

Navigated back to USPS homepage (iteration 2/8)
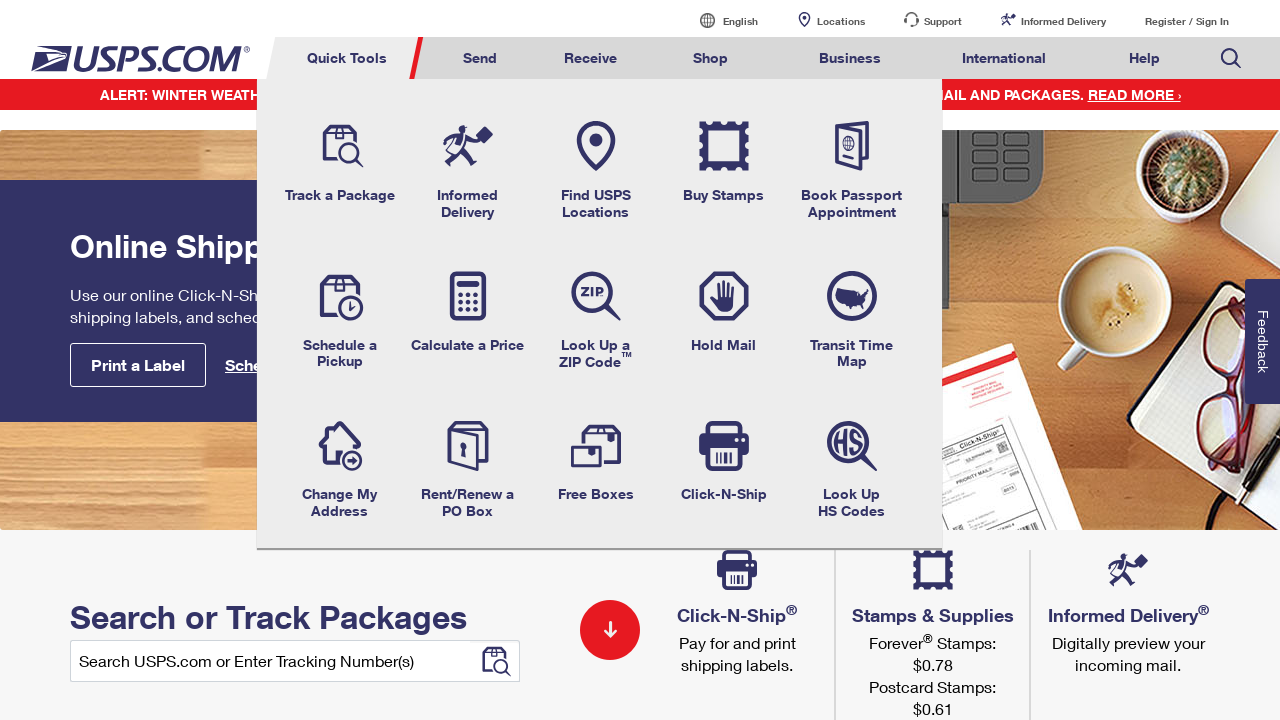

Waited for tabs to reload (iteration 2/8)
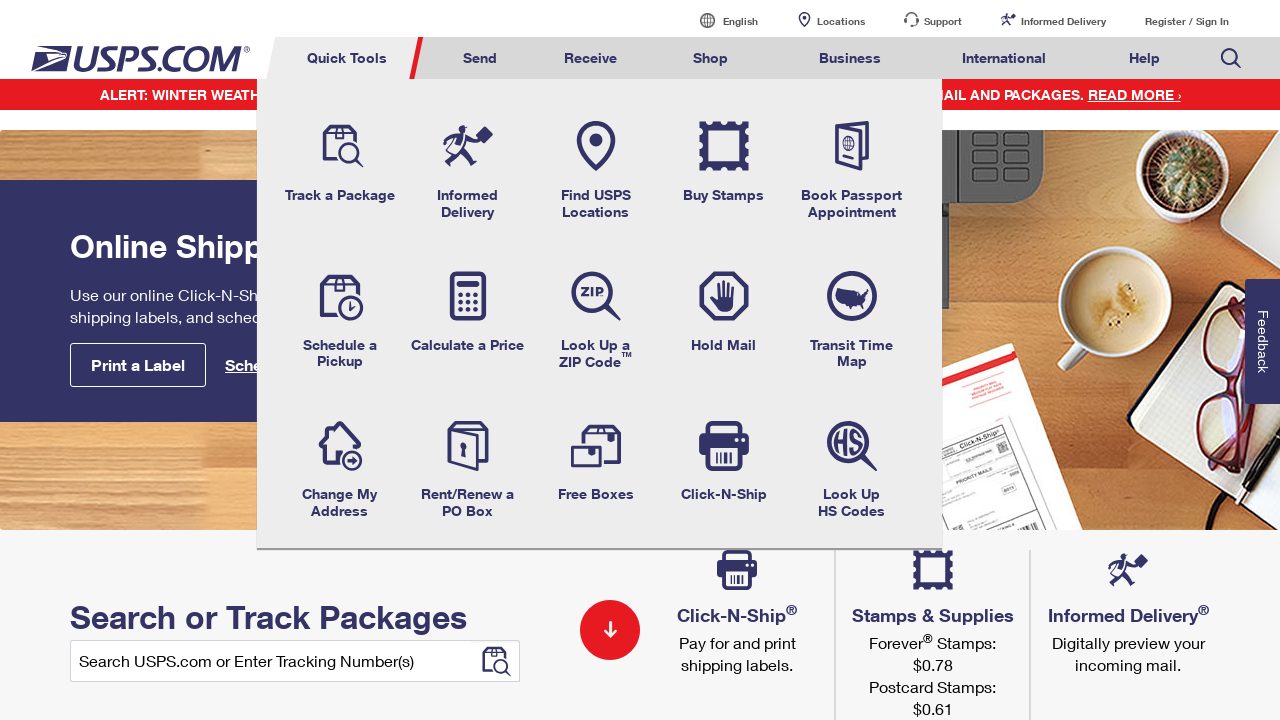

Retrieved fresh reference to menu header tabs (iteration 2/8)
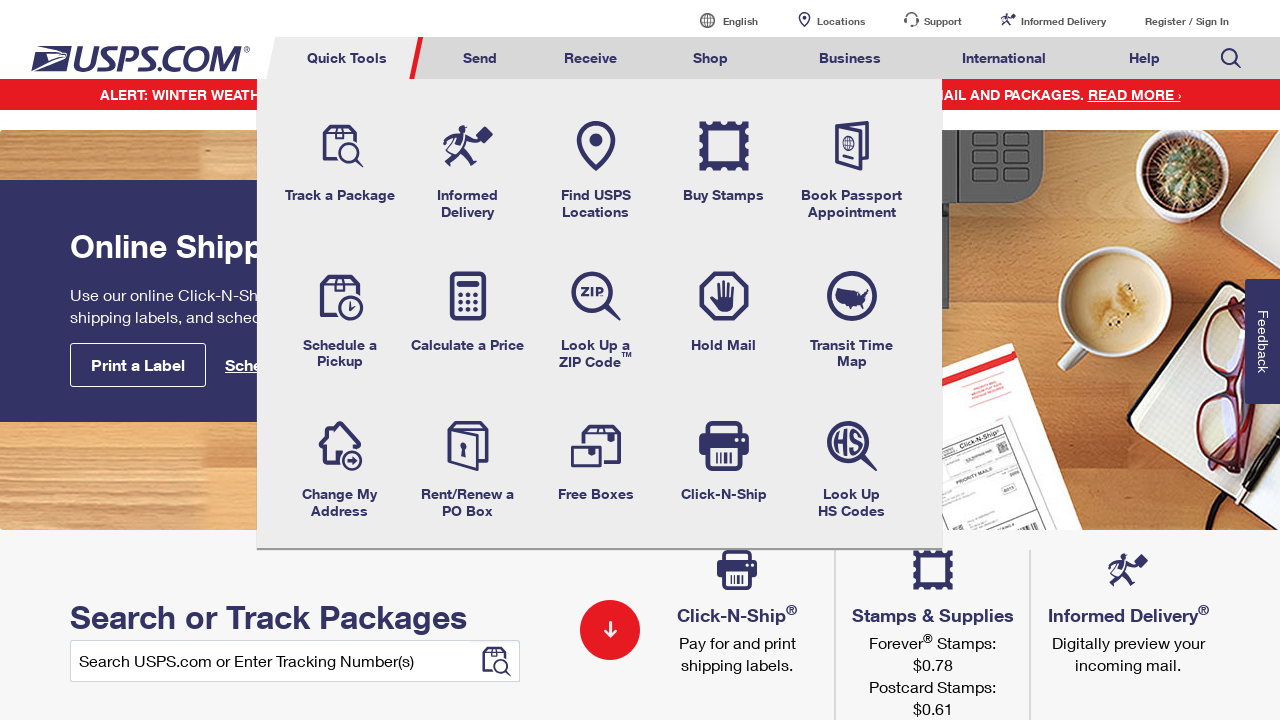

Clicked tab 2 of 8 at (480, 58) on xpath=//li[contains(@class,'menuheader')] >> nth=1
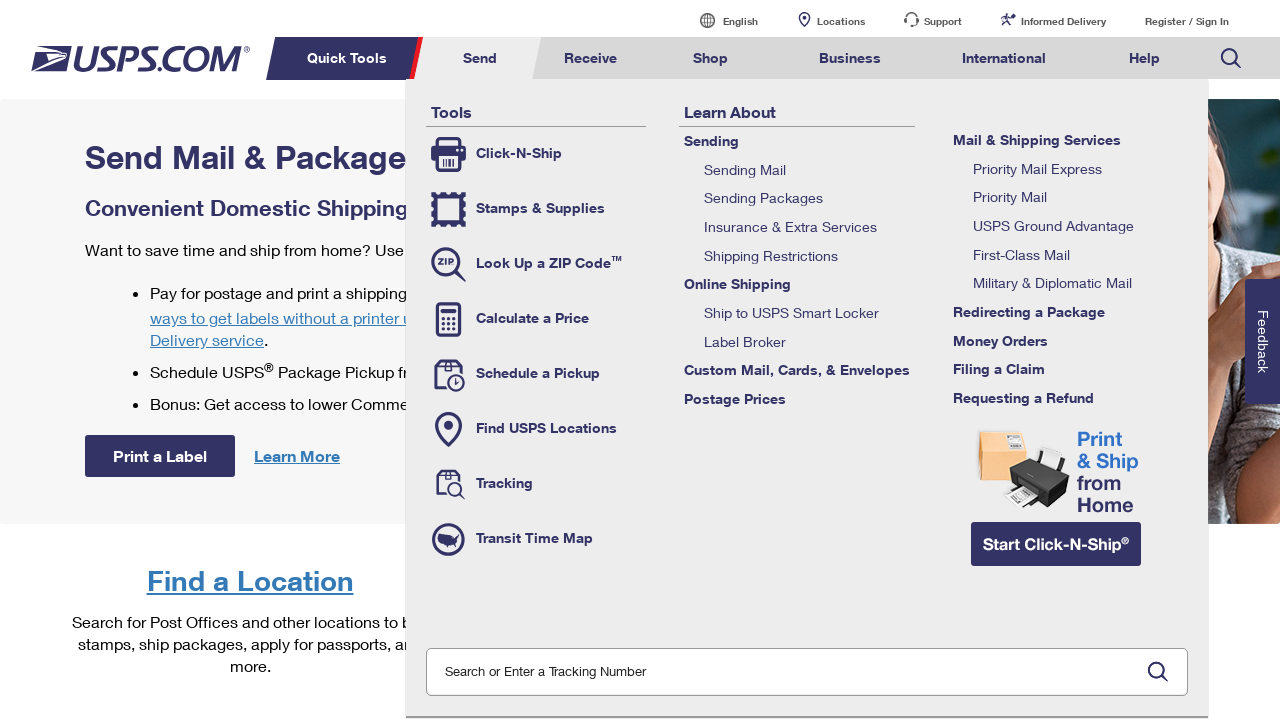

Navigated back to USPS homepage (iteration 3/8)
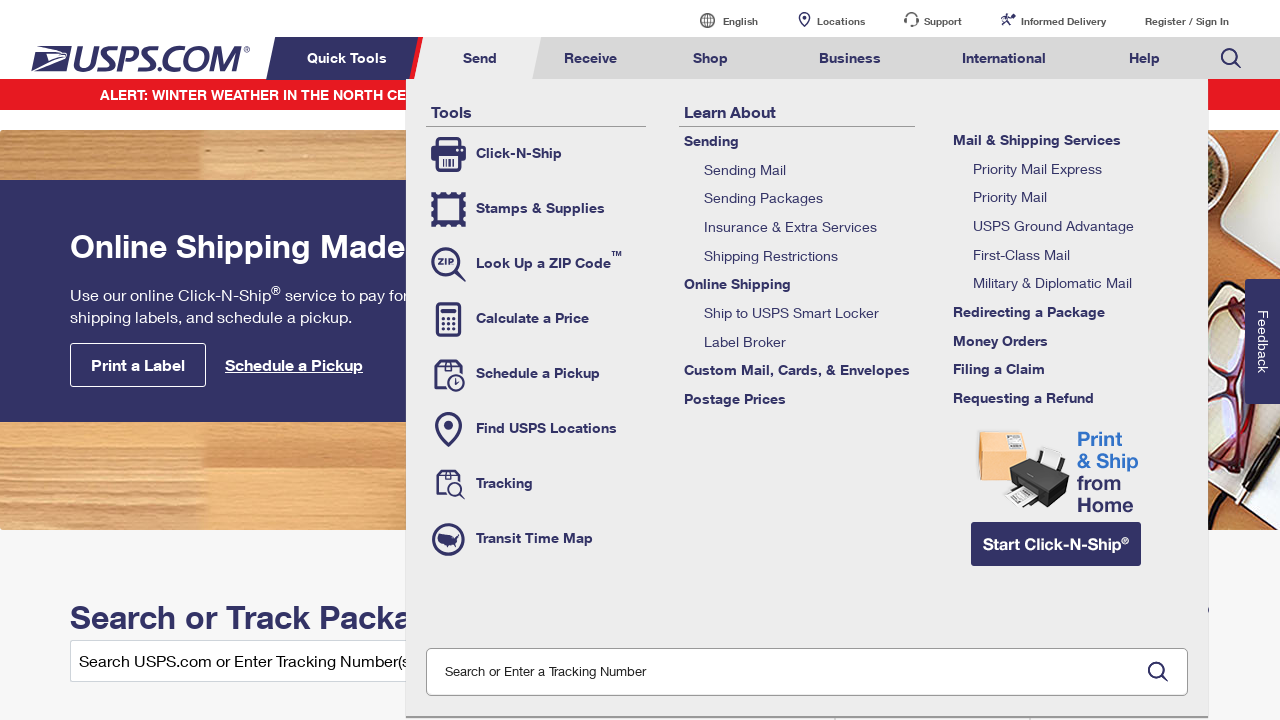

Waited for tabs to reload (iteration 3/8)
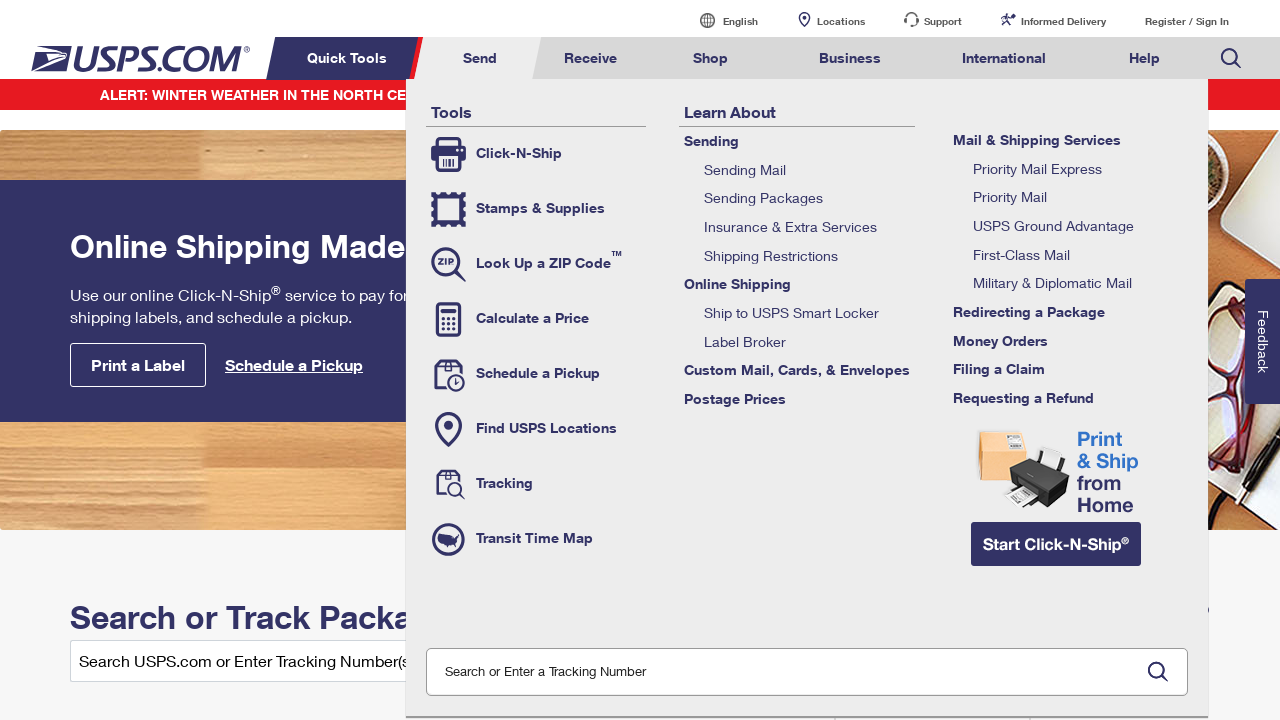

Retrieved fresh reference to menu header tabs (iteration 3/8)
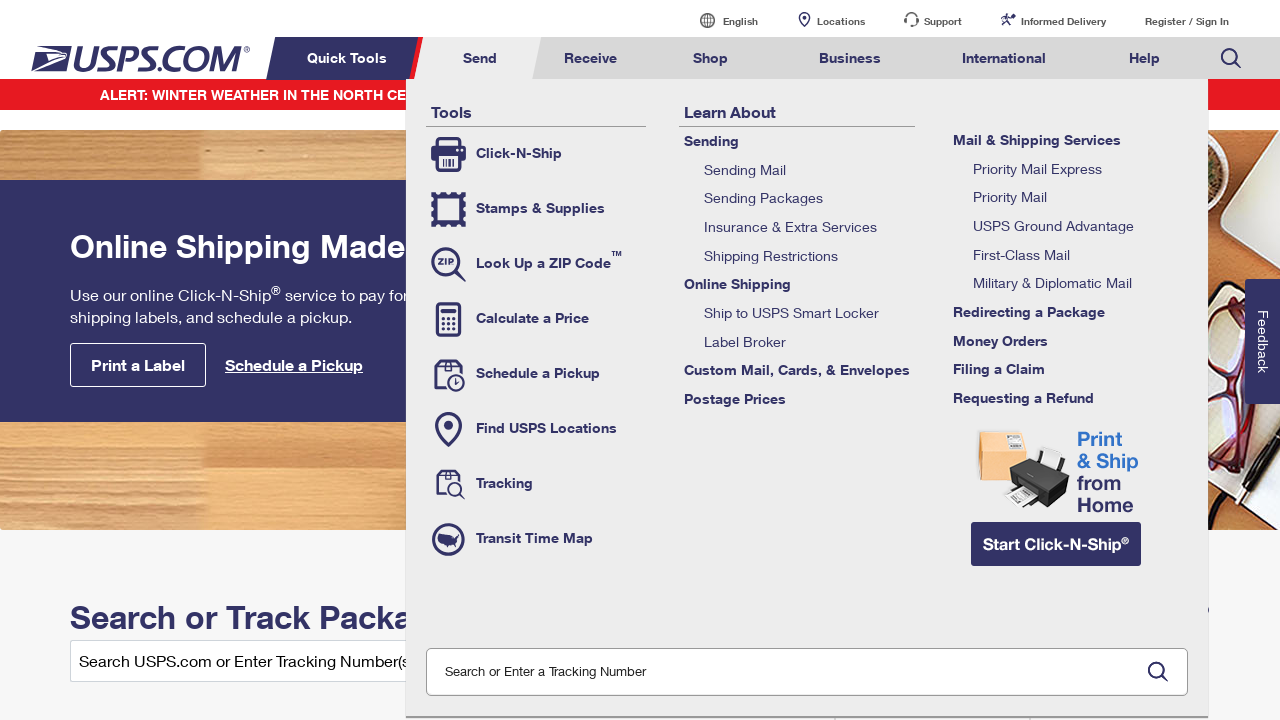

Clicked tab 3 of 8 at (590, 58) on xpath=//li[contains(@class,'menuheader')] >> nth=2
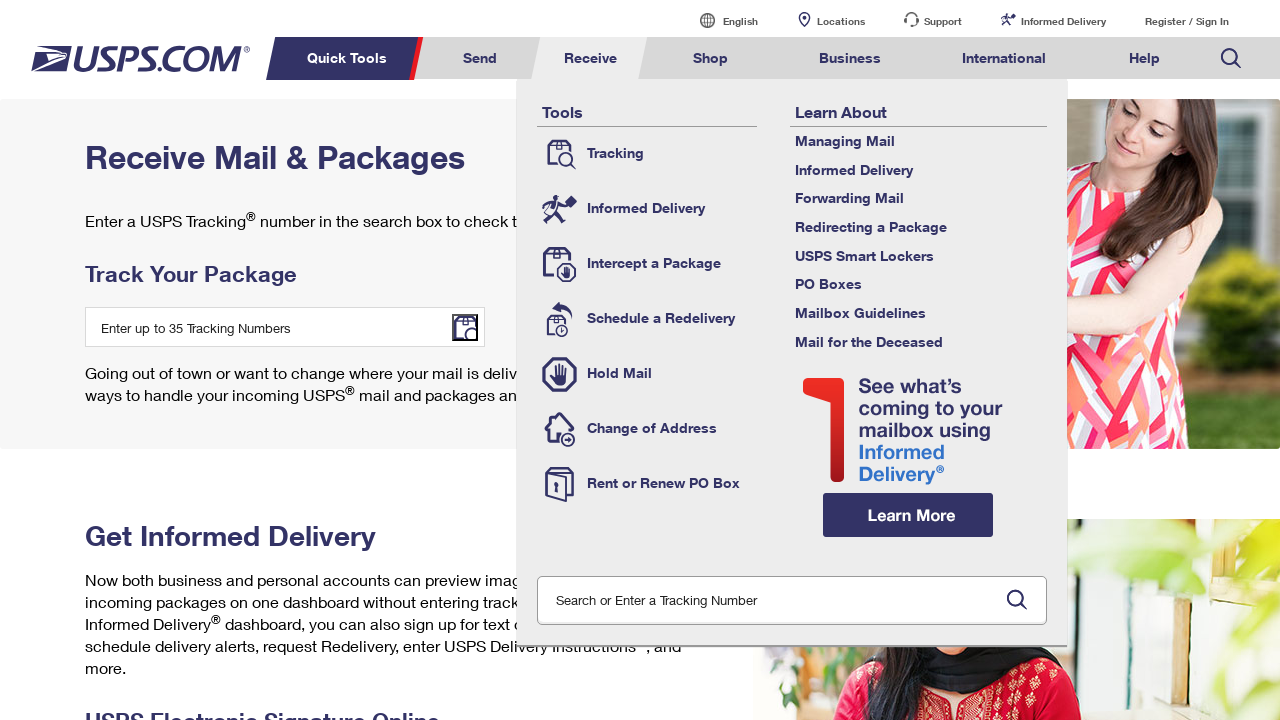

Navigated back to USPS homepage (iteration 4/8)
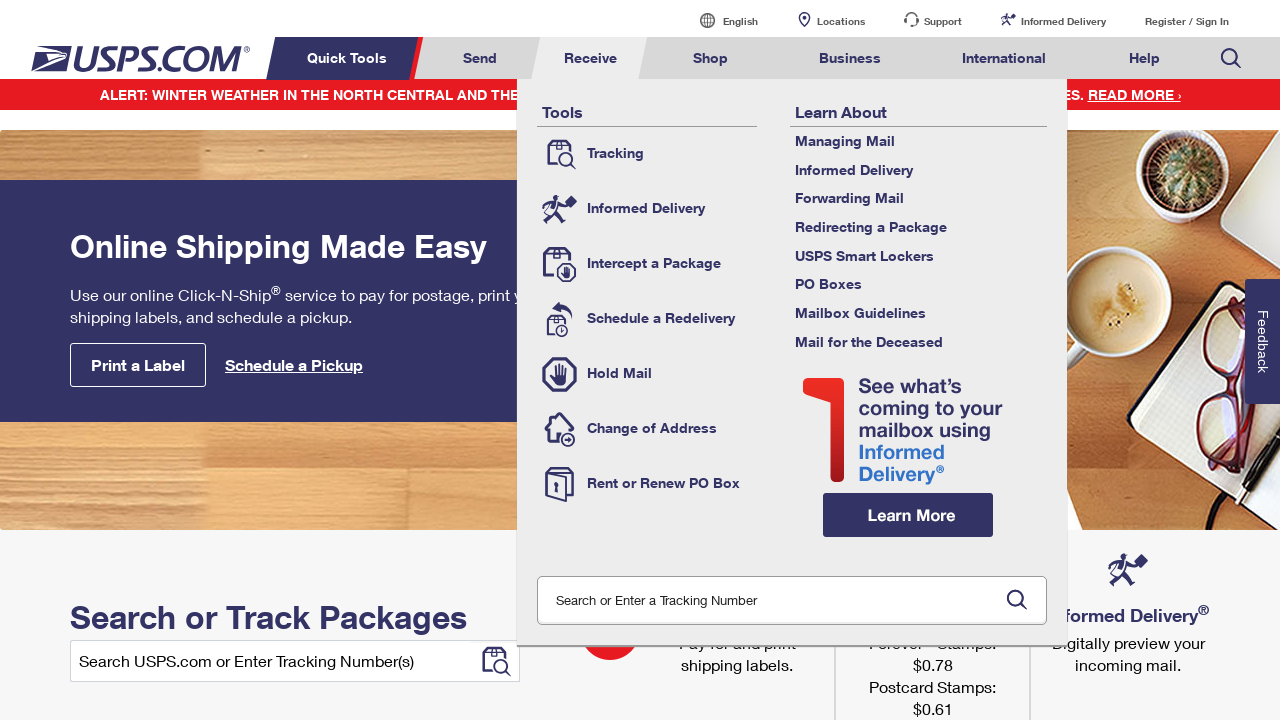

Waited for tabs to reload (iteration 4/8)
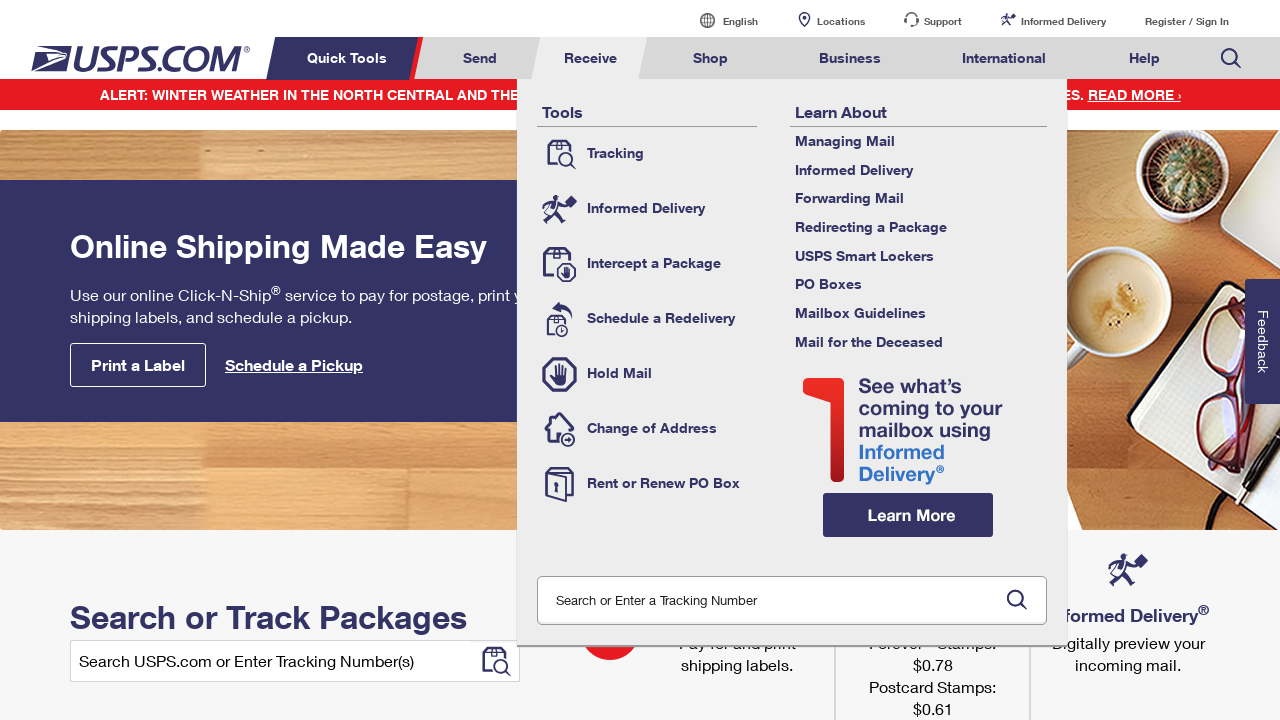

Retrieved fresh reference to menu header tabs (iteration 4/8)
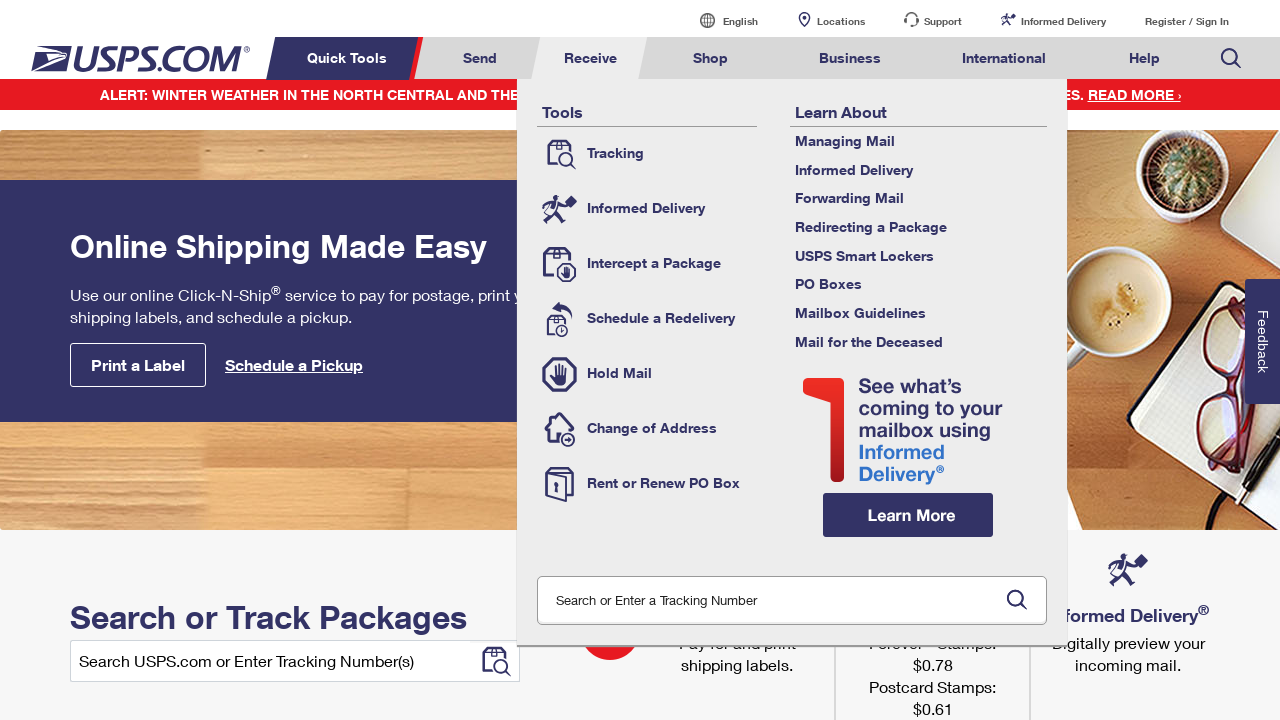

Clicked tab 4 of 8 at (711, 58) on xpath=//li[contains(@class,'menuheader')] >> nth=3
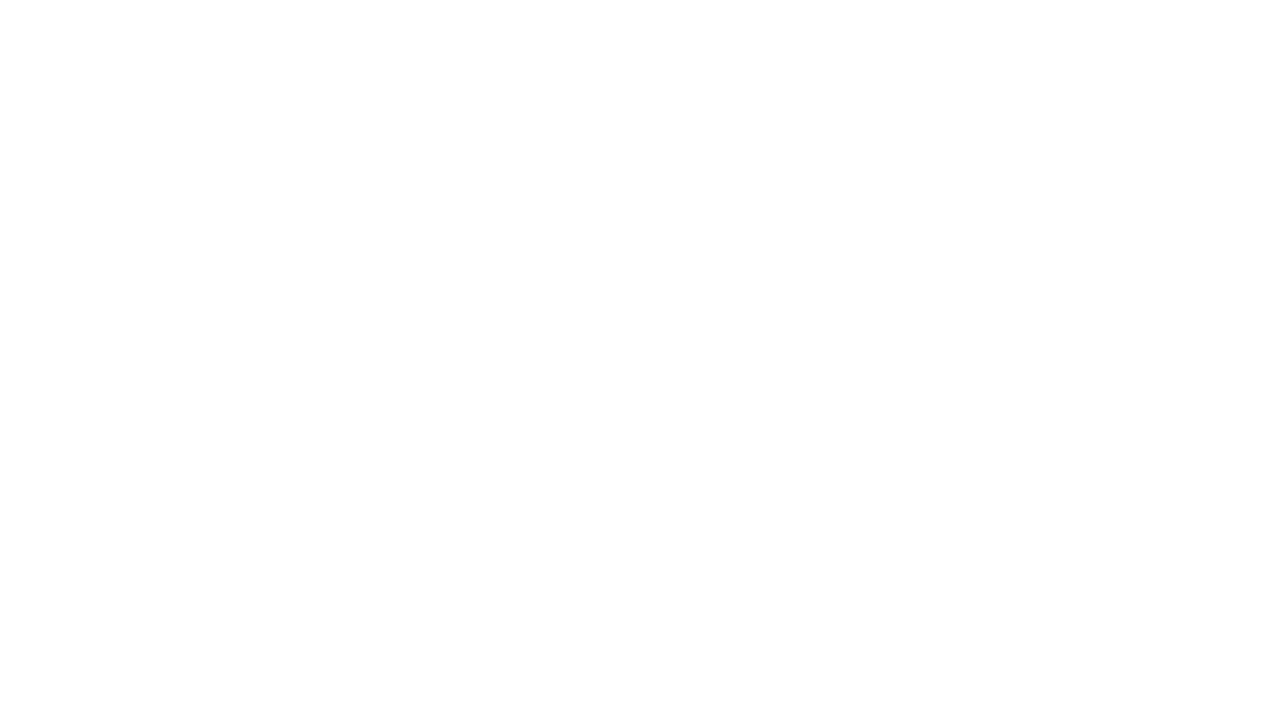

Navigated back to USPS homepage (iteration 5/8)
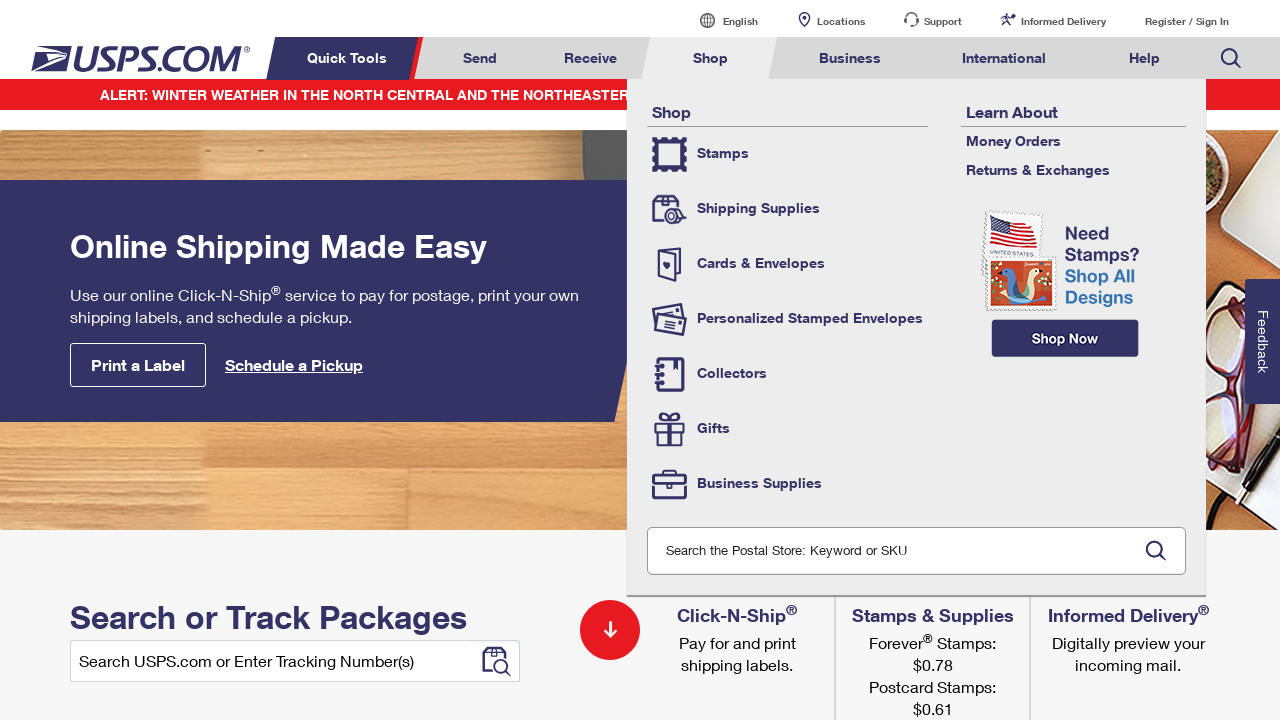

Waited for tabs to reload (iteration 5/8)
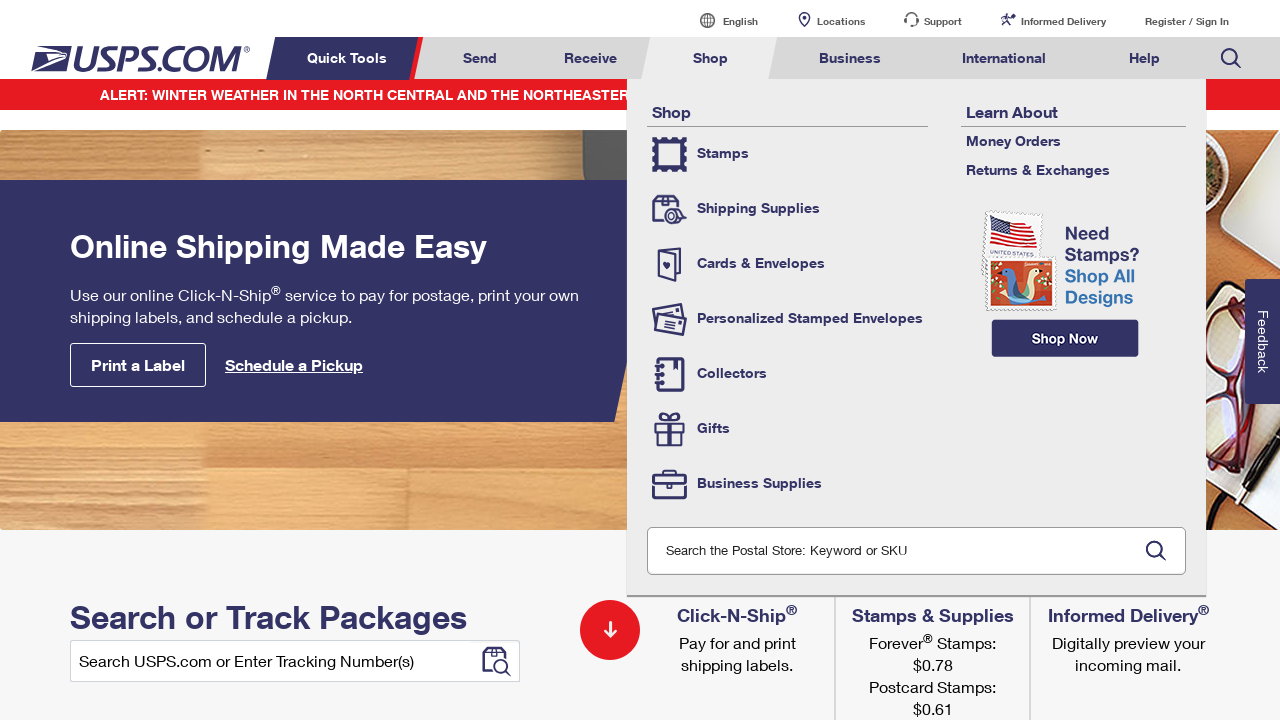

Retrieved fresh reference to menu header tabs (iteration 5/8)
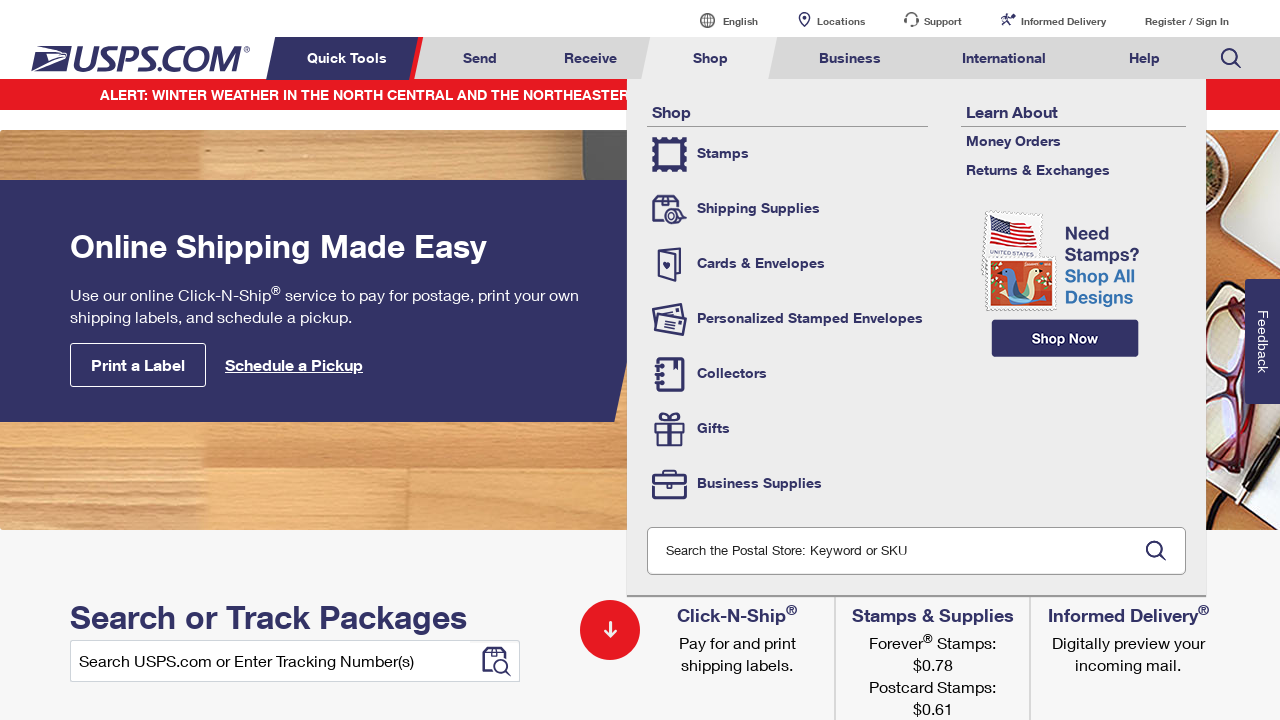

Clicked tab 5 of 8 at (850, 58) on xpath=//li[contains(@class,'menuheader')] >> nth=4
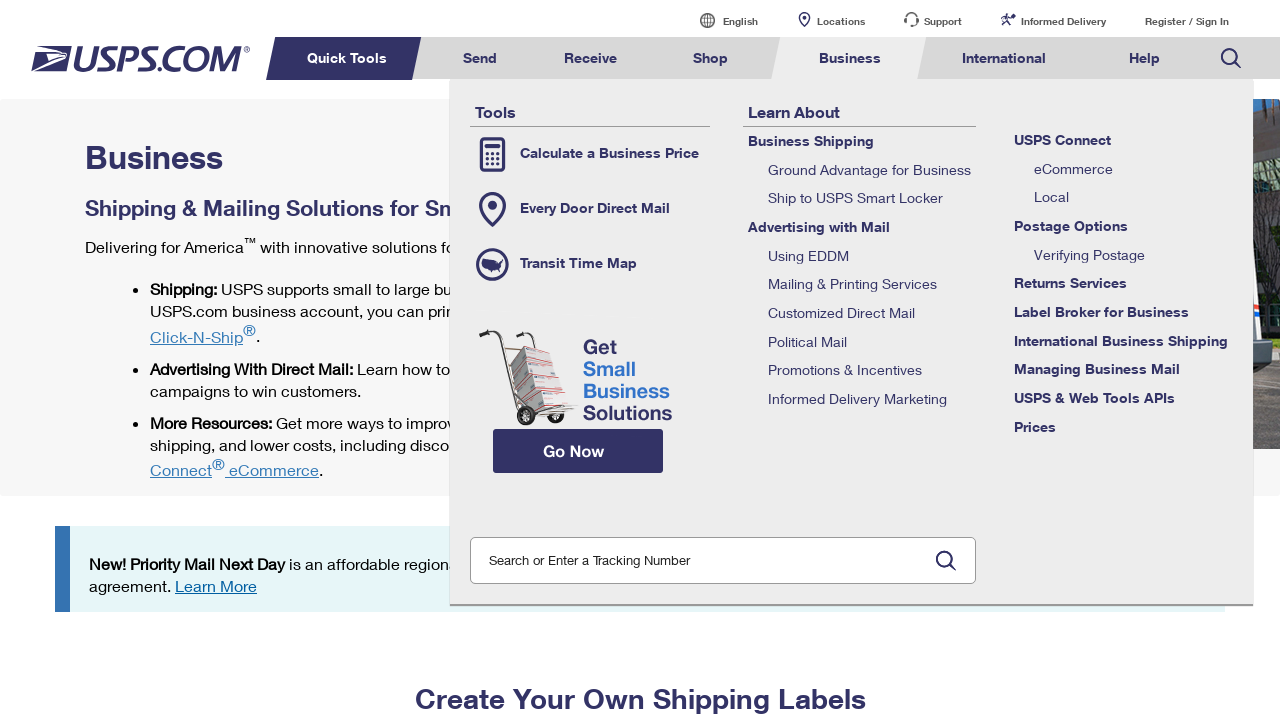

Navigated back to USPS homepage (iteration 6/8)
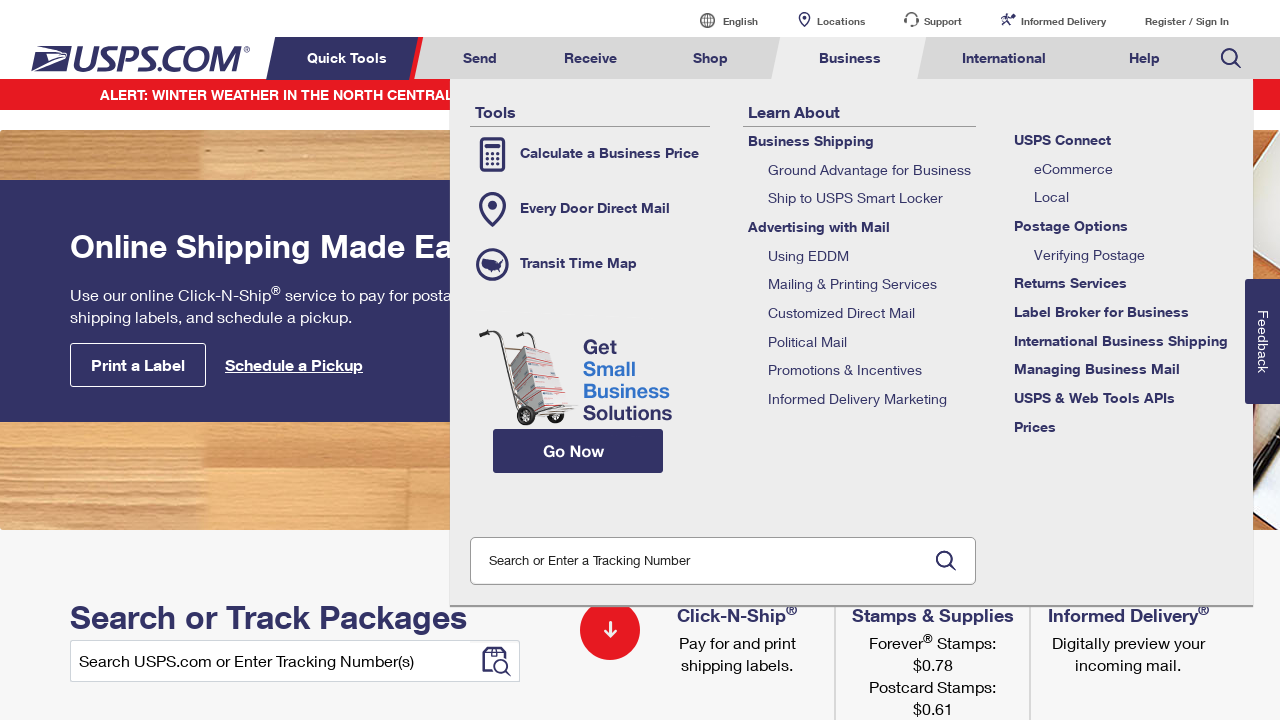

Waited for tabs to reload (iteration 6/8)
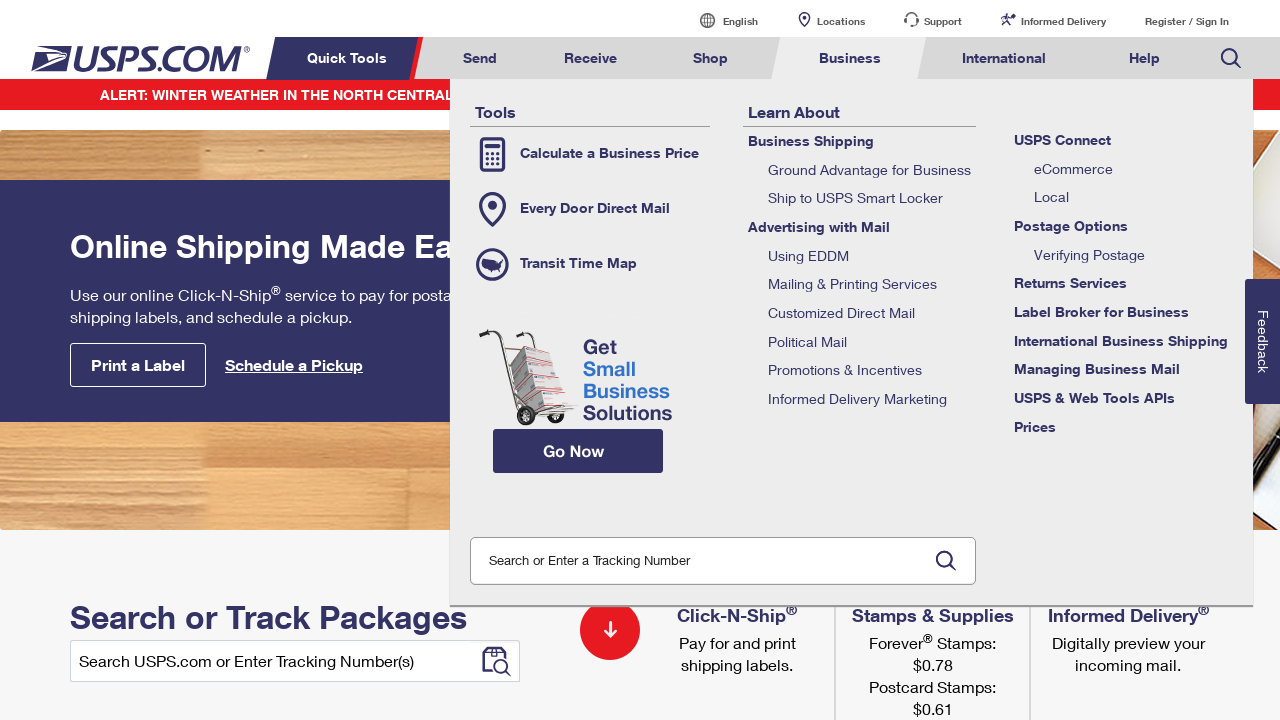

Retrieved fresh reference to menu header tabs (iteration 6/8)
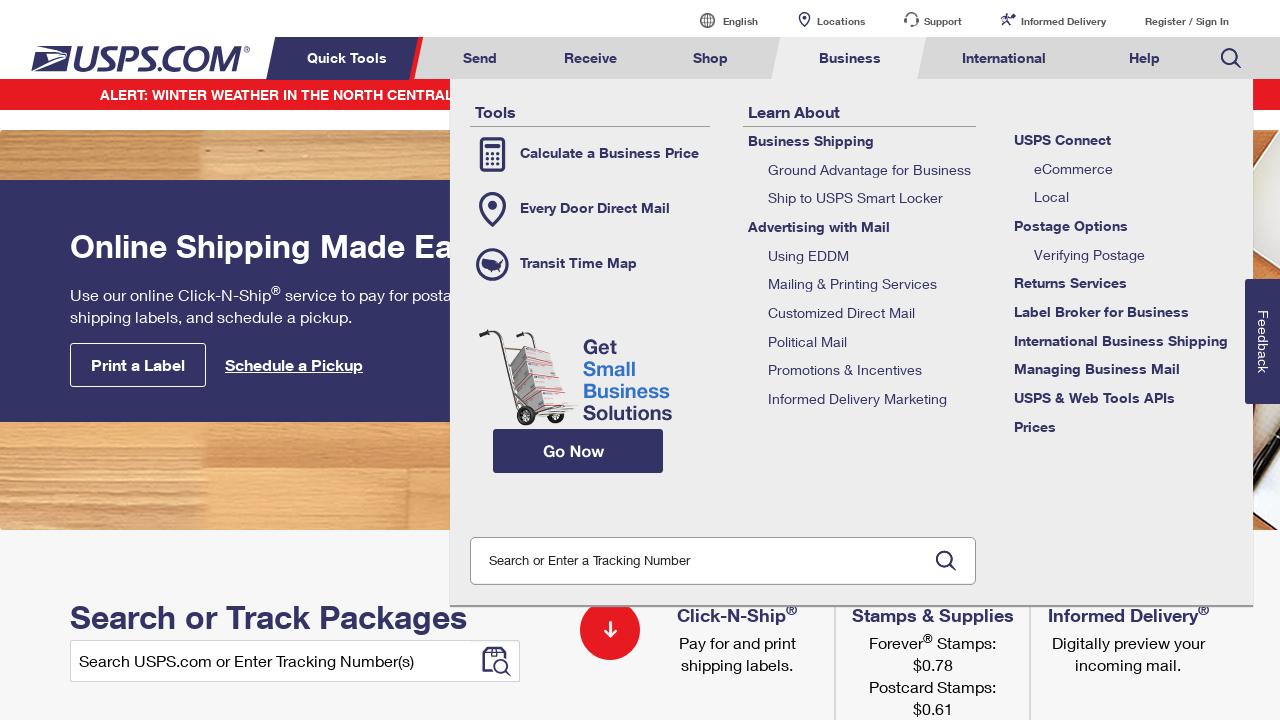

Clicked tab 6 of 8 at (1004, 58) on xpath=//li[contains(@class,'menuheader')] >> nth=5
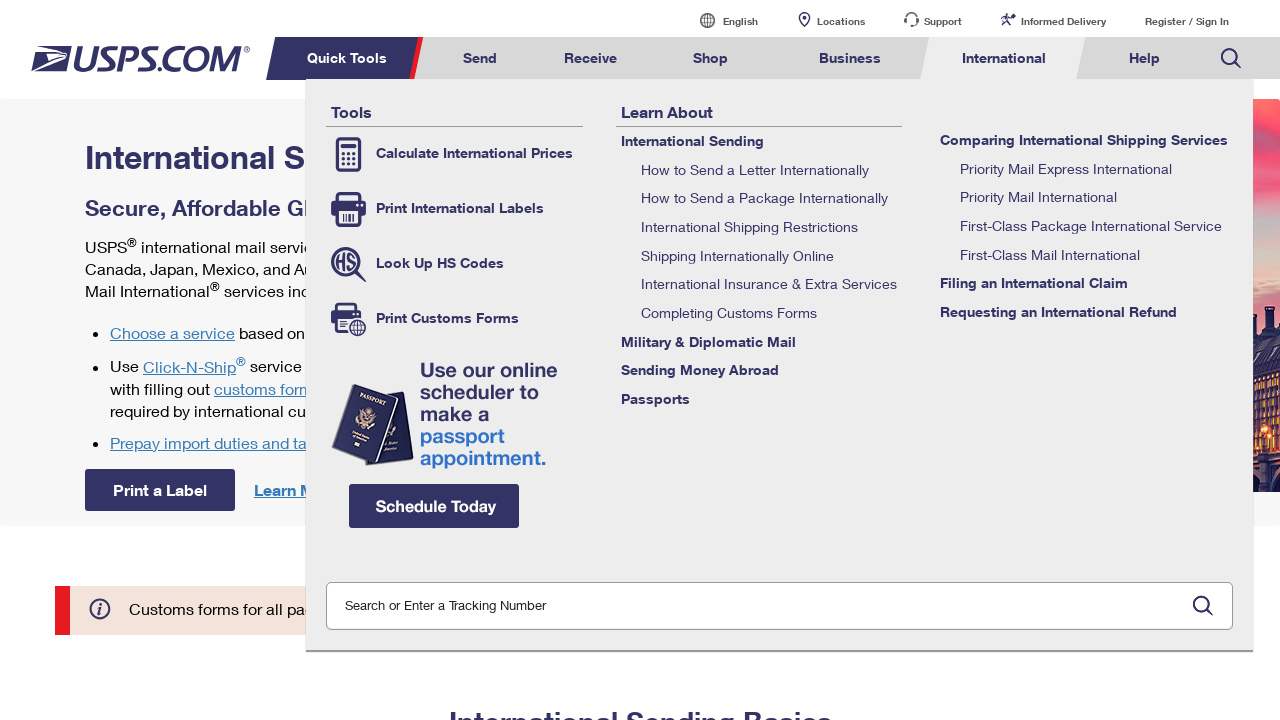

Navigated back to USPS homepage (iteration 7/8)
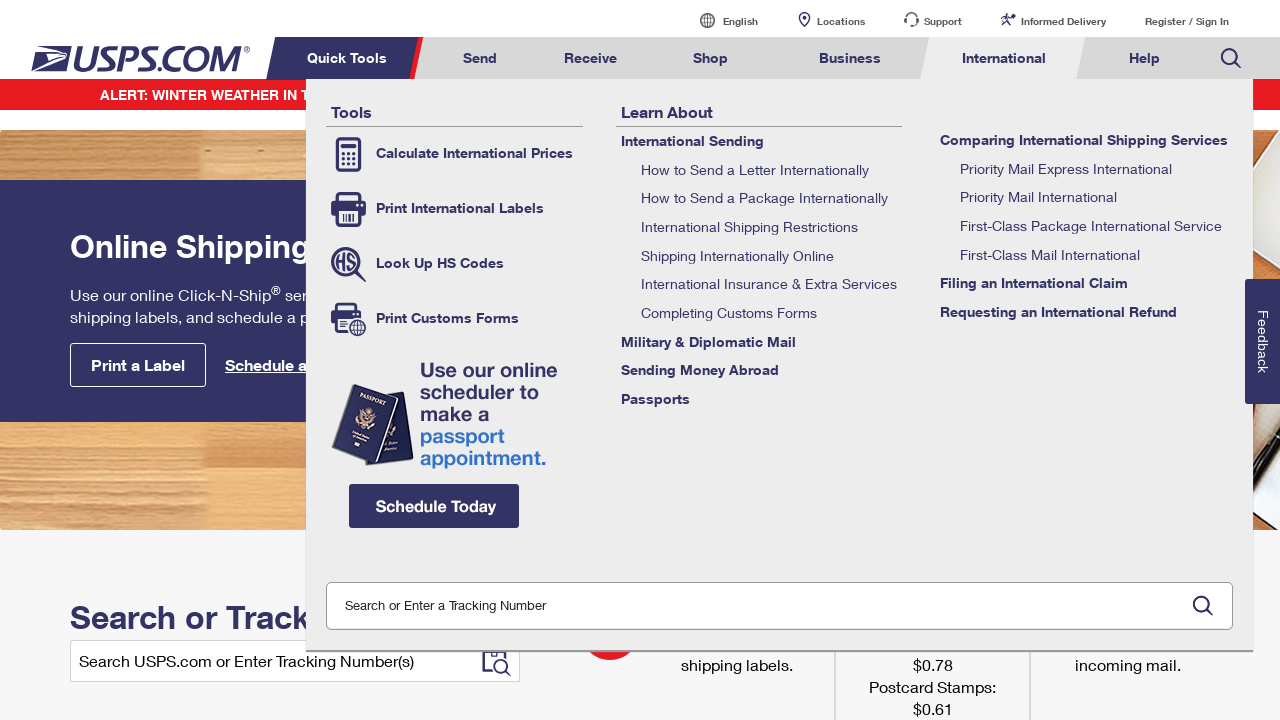

Waited for tabs to reload (iteration 7/8)
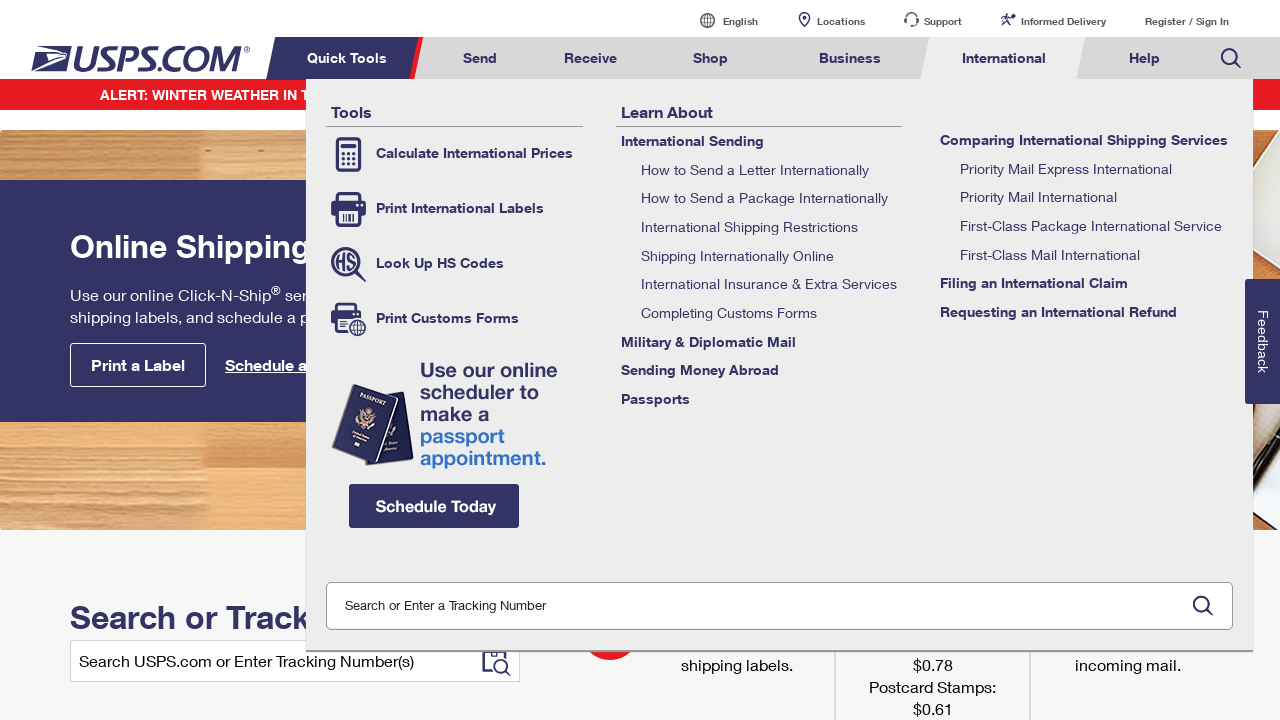

Retrieved fresh reference to menu header tabs (iteration 7/8)
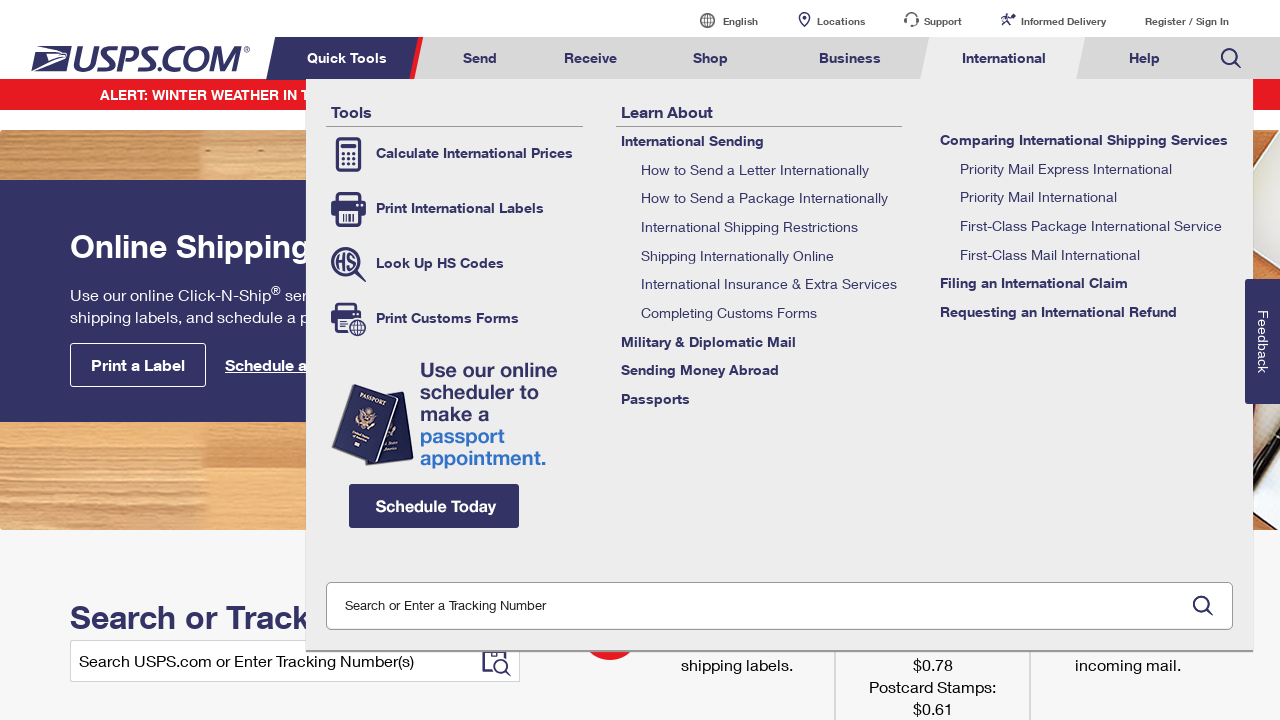

Clicked tab 7 of 8 at (1144, 58) on xpath=//li[contains(@class,'menuheader')] >> nth=6
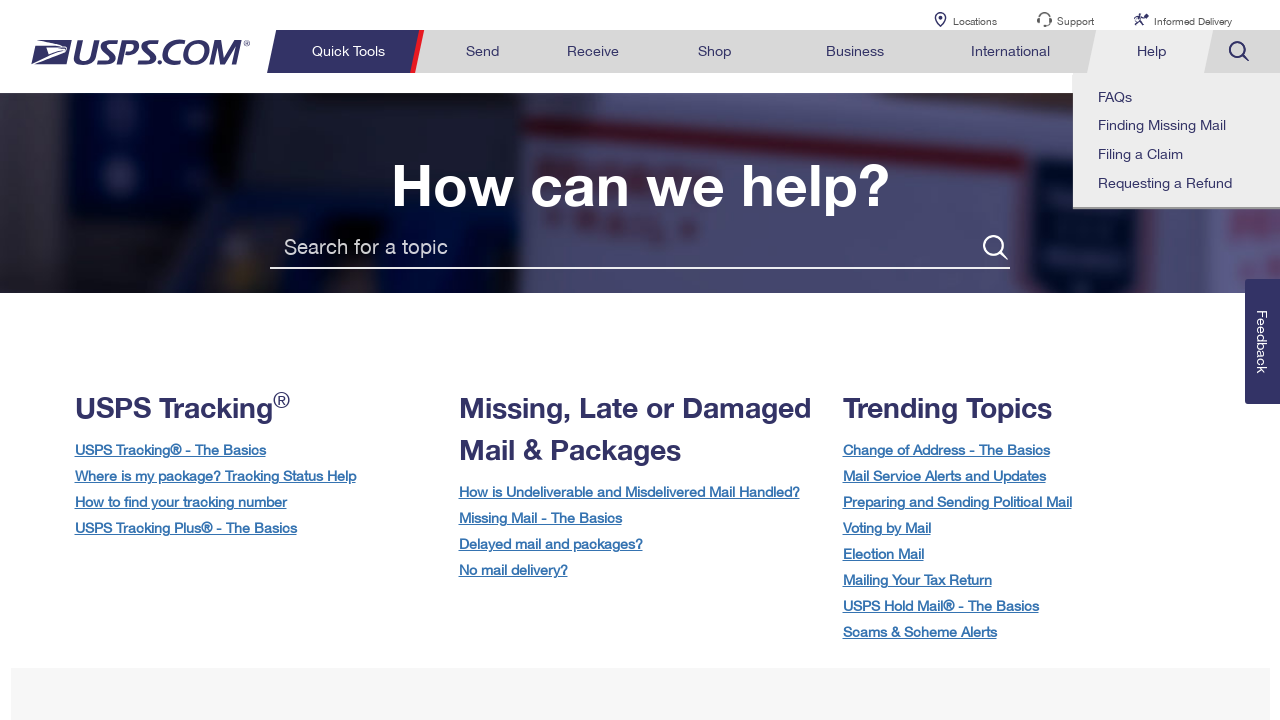

Navigated back to USPS homepage (iteration 8/8)
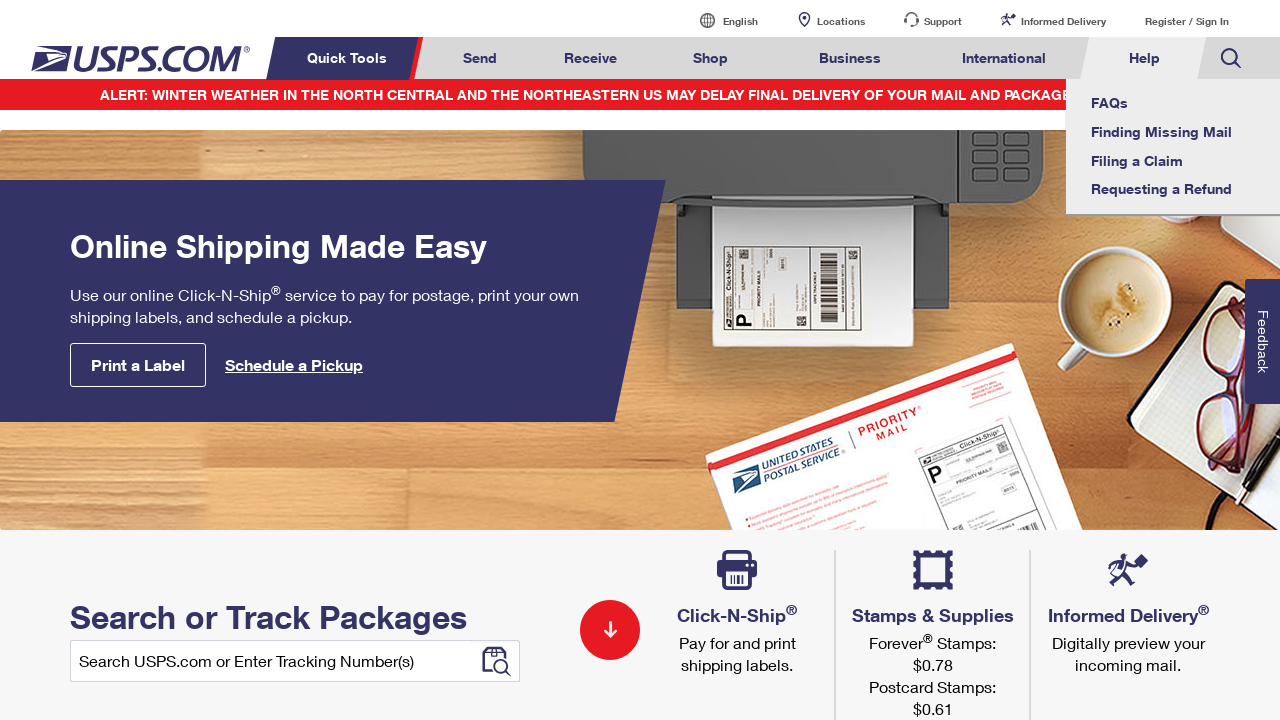

Waited for tabs to reload (iteration 8/8)
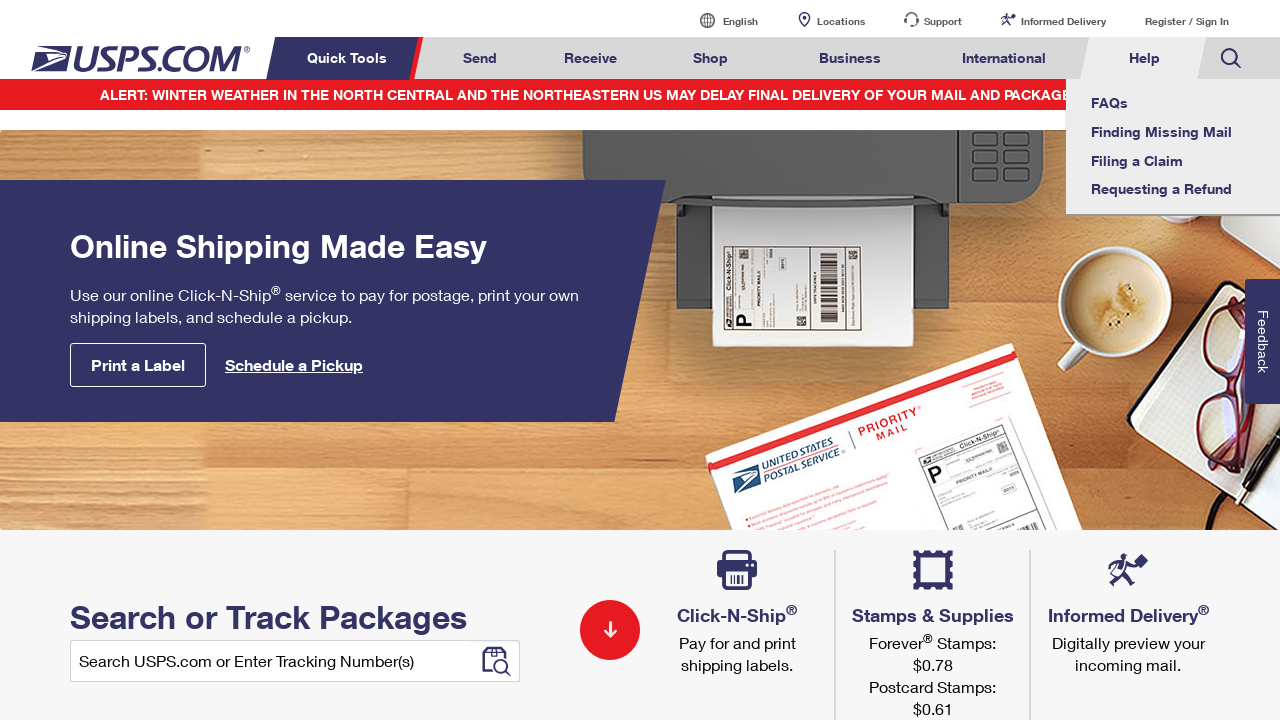

Retrieved fresh reference to menu header tabs (iteration 8/8)
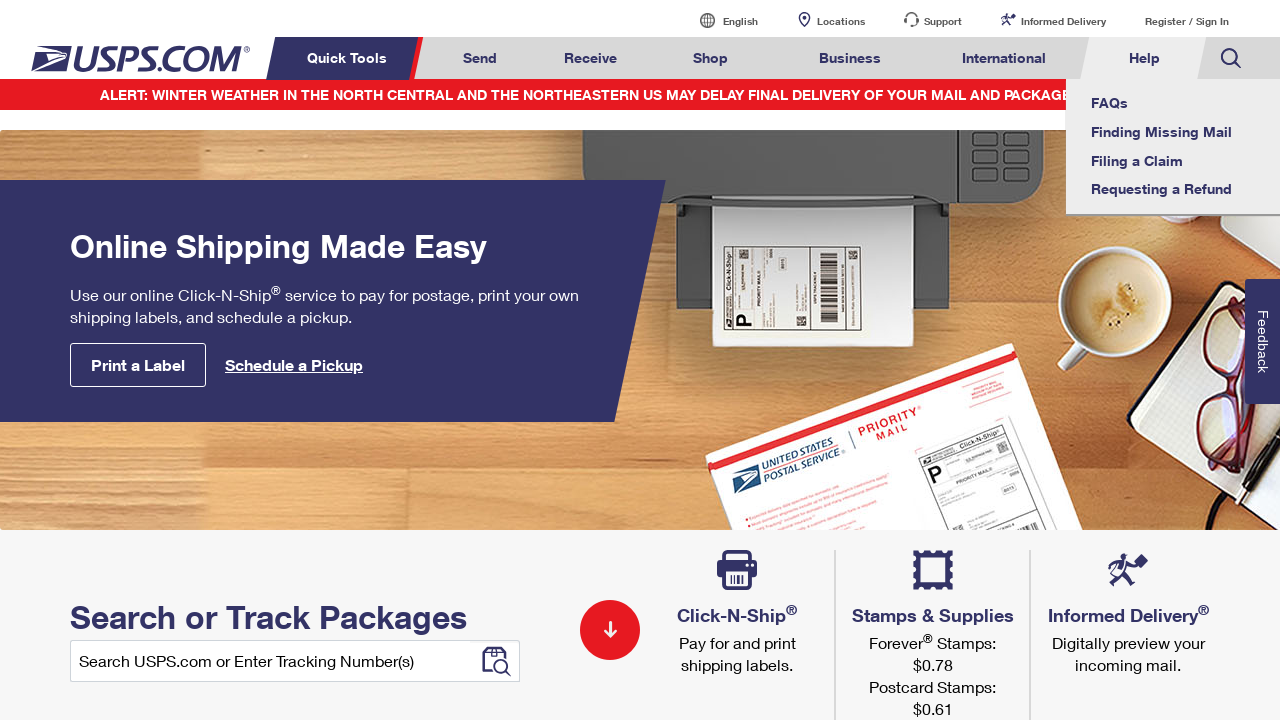

Clicked tab 8 of 8 at (1231, 58) on xpath=//li[contains(@class,'menuheader')] >> nth=7
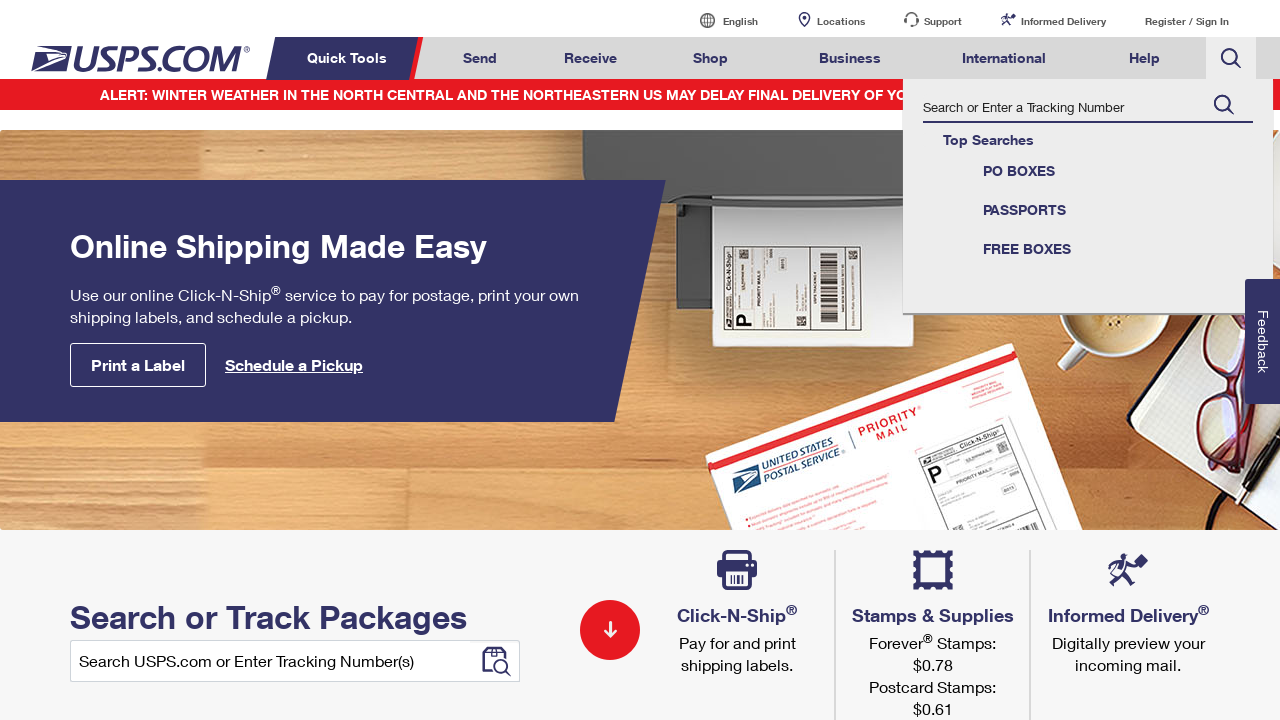

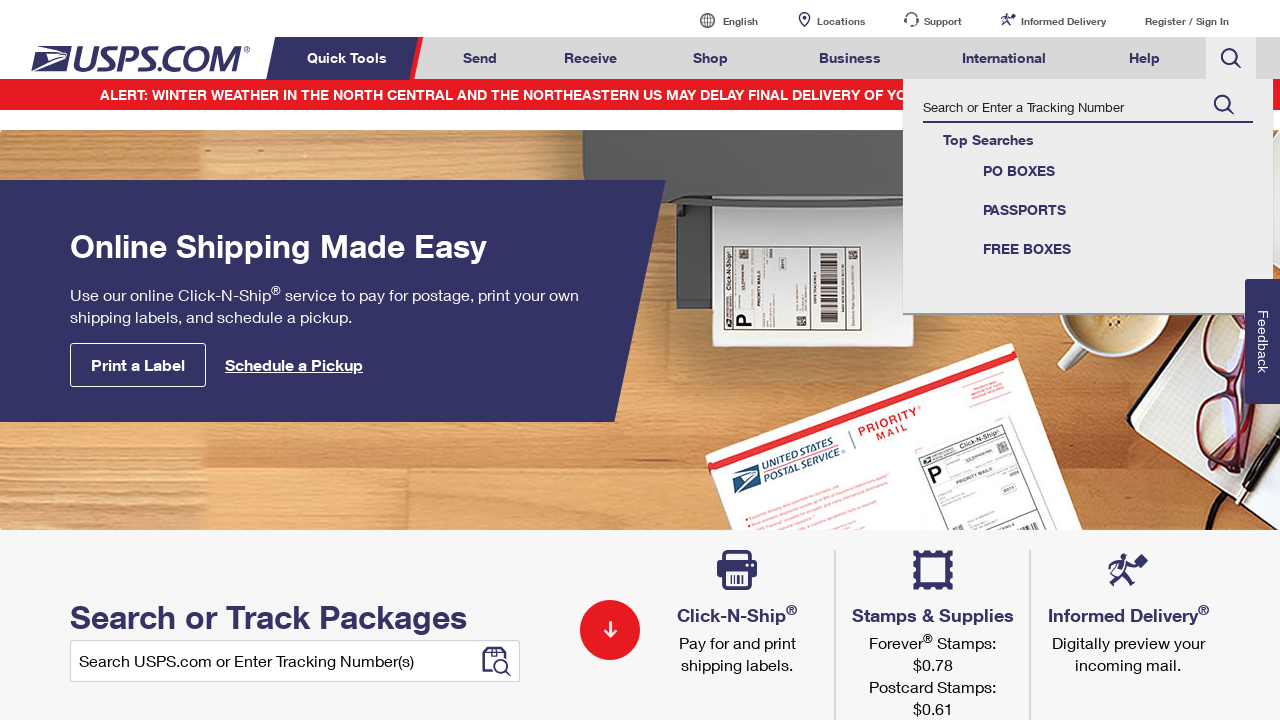